Tests drag and drop functionality on jQuery UI's droppable demo page by dragging an element and dropping it onto a target element within an iframe.

Starting URL: https://jqueryui.com/droppable/

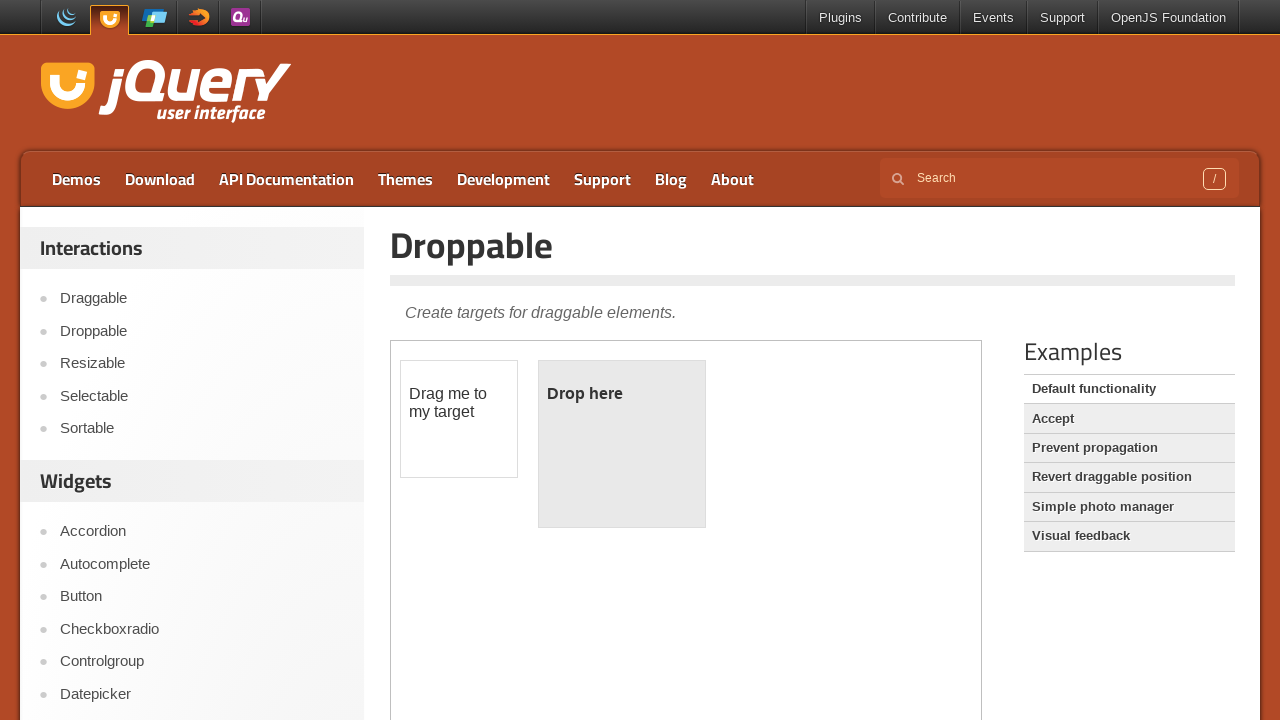

Navigated to jQuery UI droppable demo page
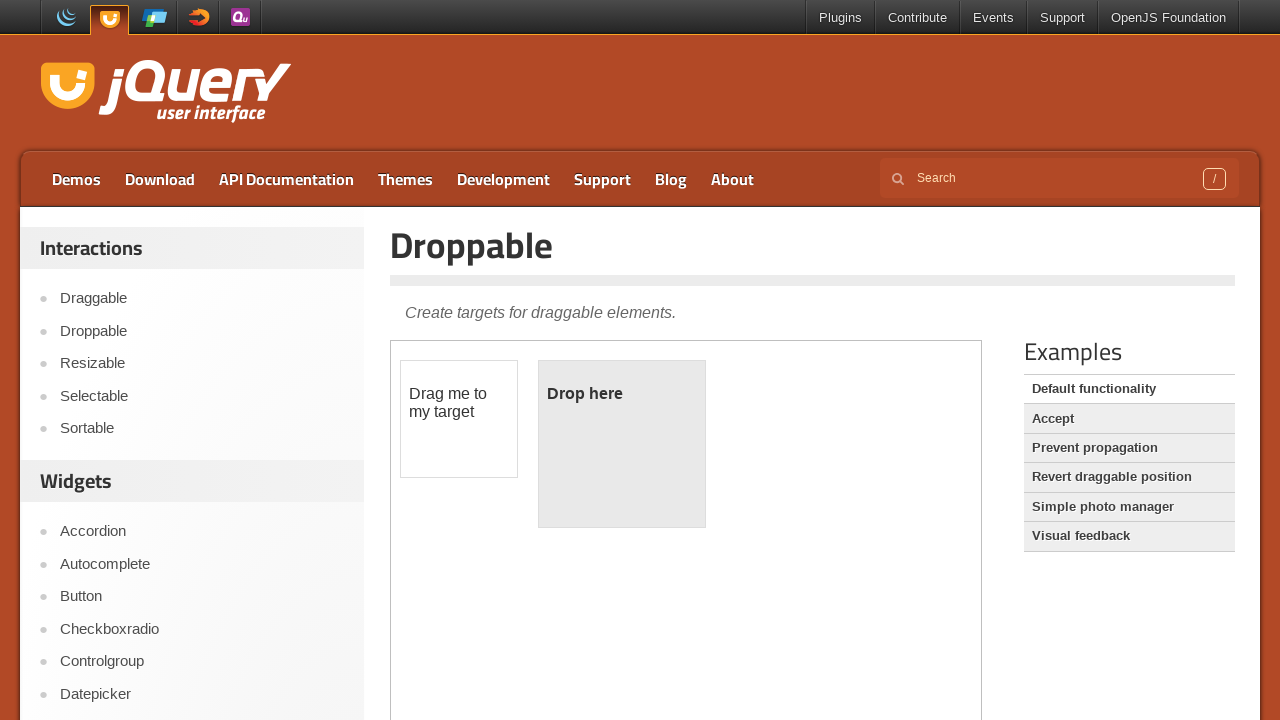

Located the iframe containing the drag and drop demo
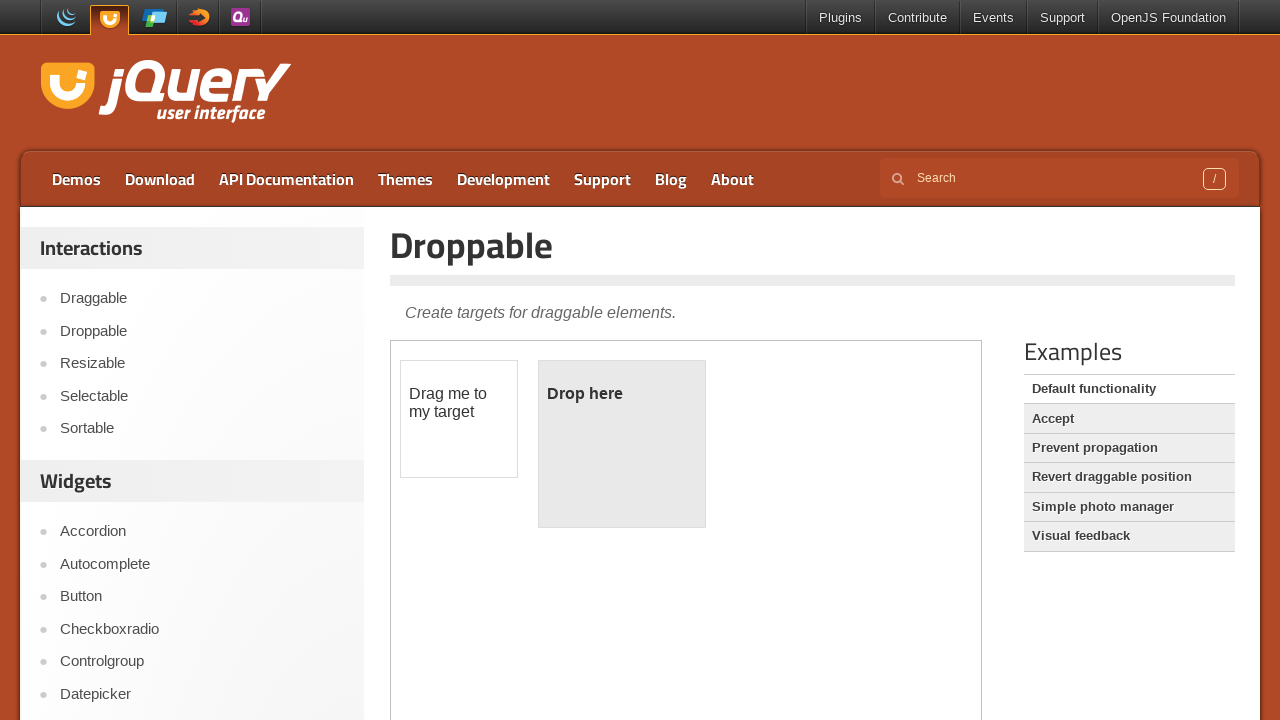

Located the draggable element
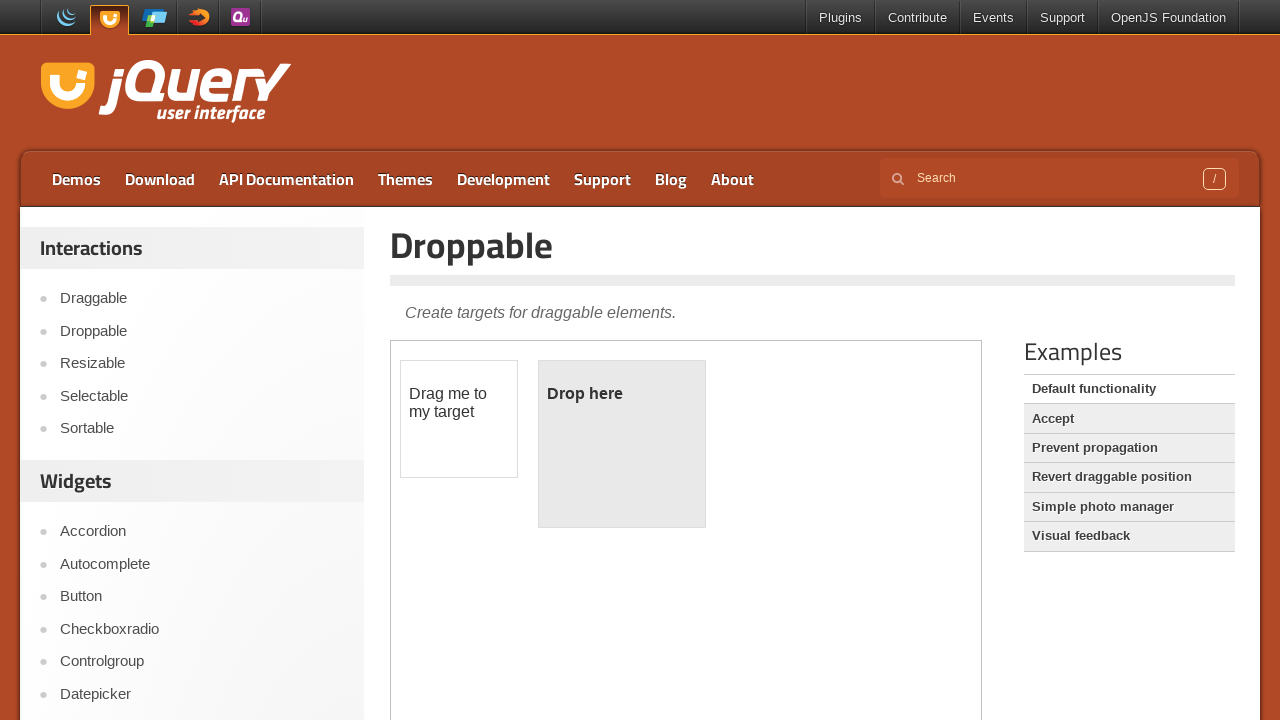

Located the droppable target element
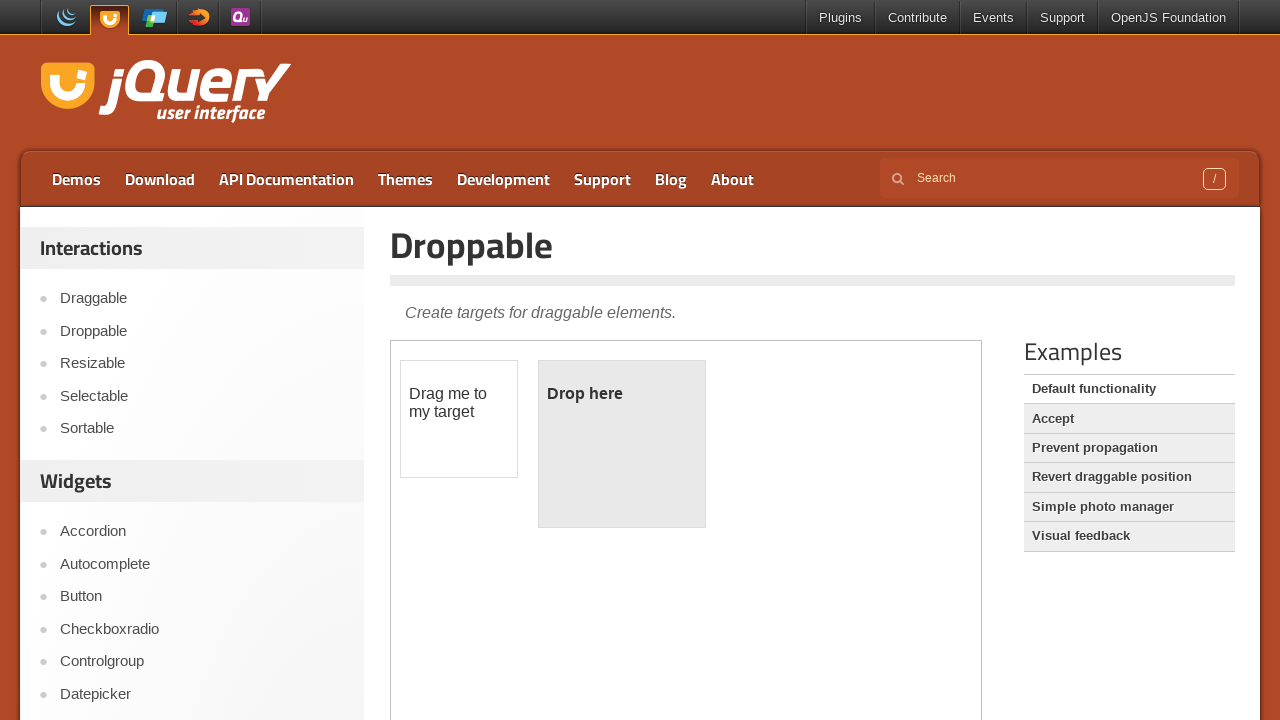

Dragged the draggable element onto the droppable target at (622, 444)
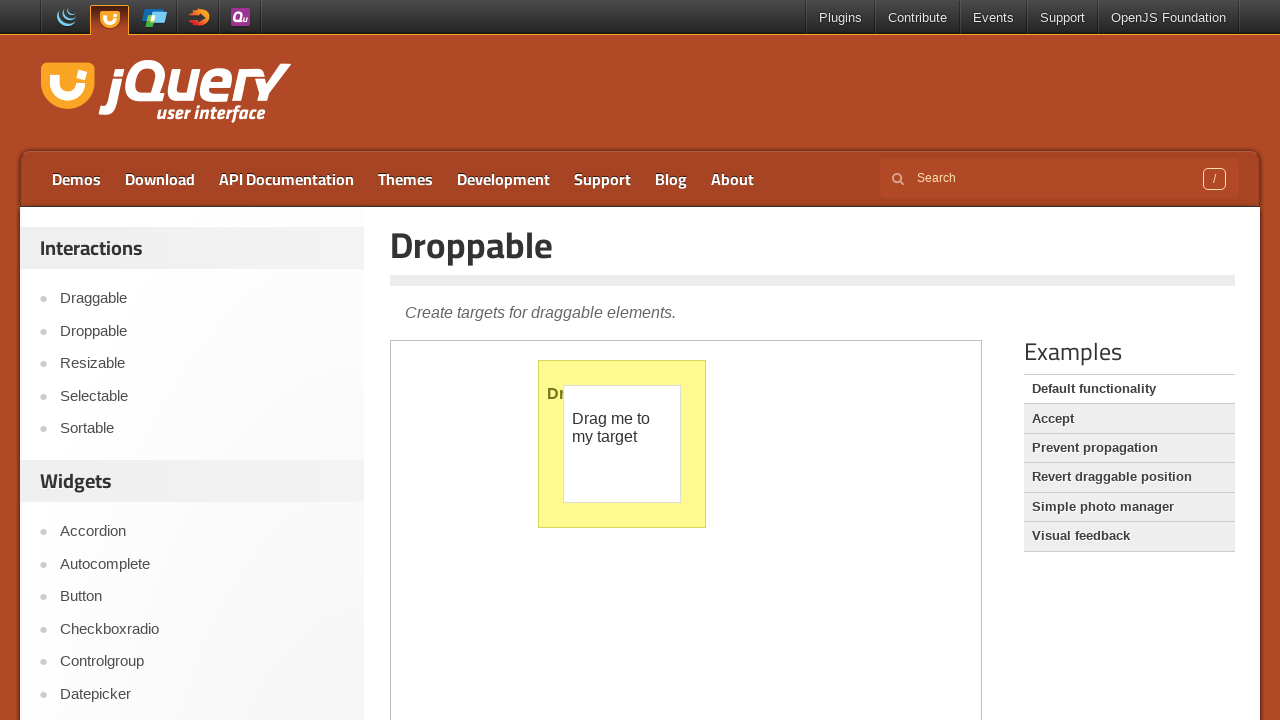

Waited 2 seconds to observe the drag and drop result
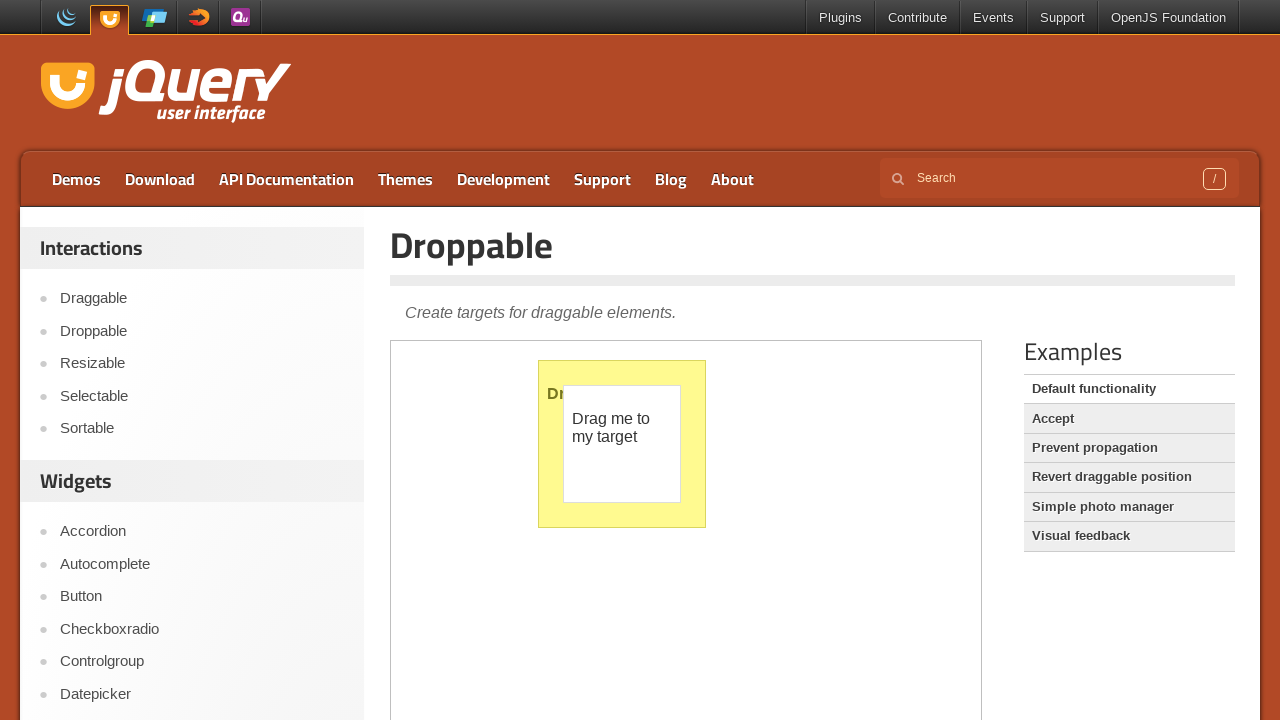

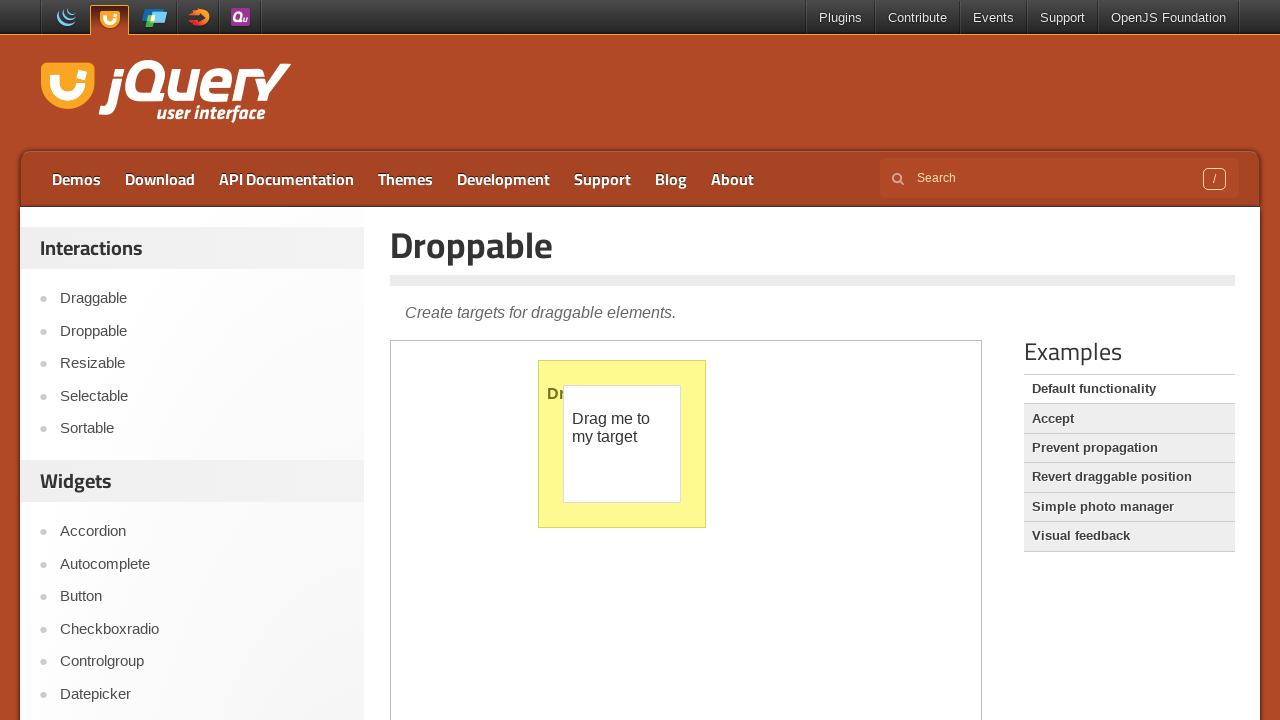